Tests number input field behavior by entering a number, using arrow key to increment it, and verifying that letter input is ignored in a number field

Starting URL: http://the-internet.herokuapp.com/inputs

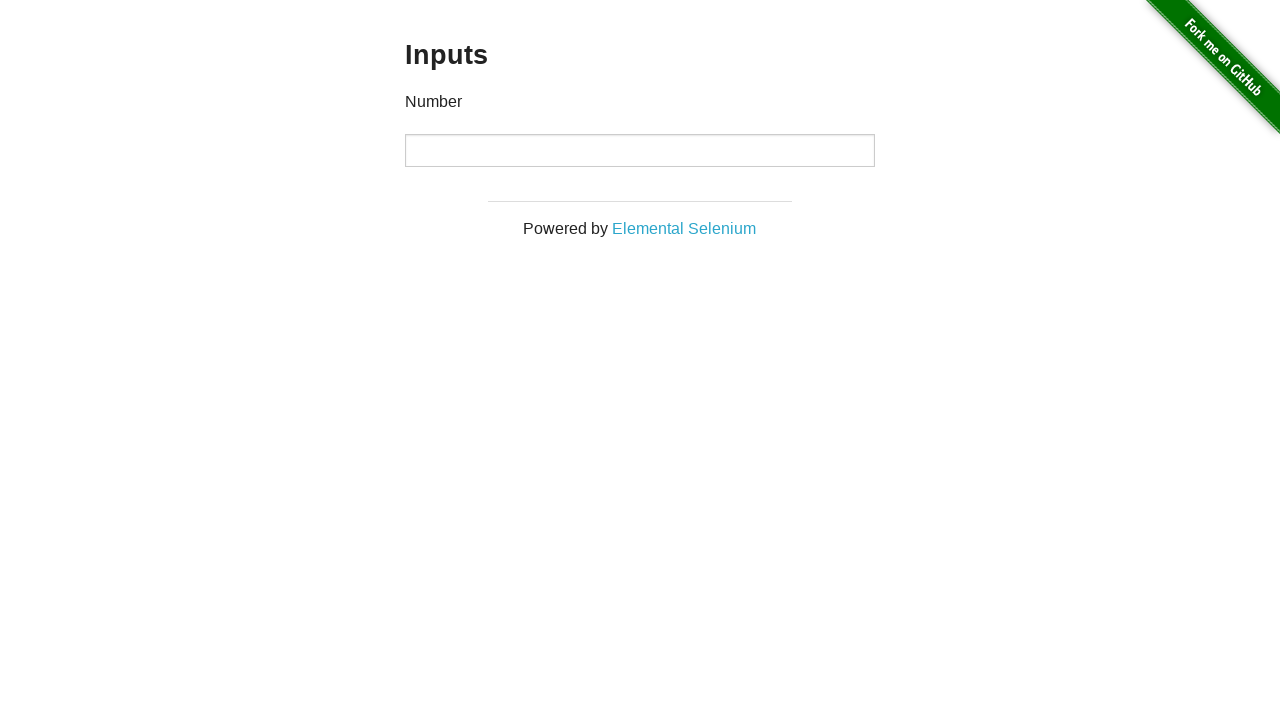

Waited for number input field to be present
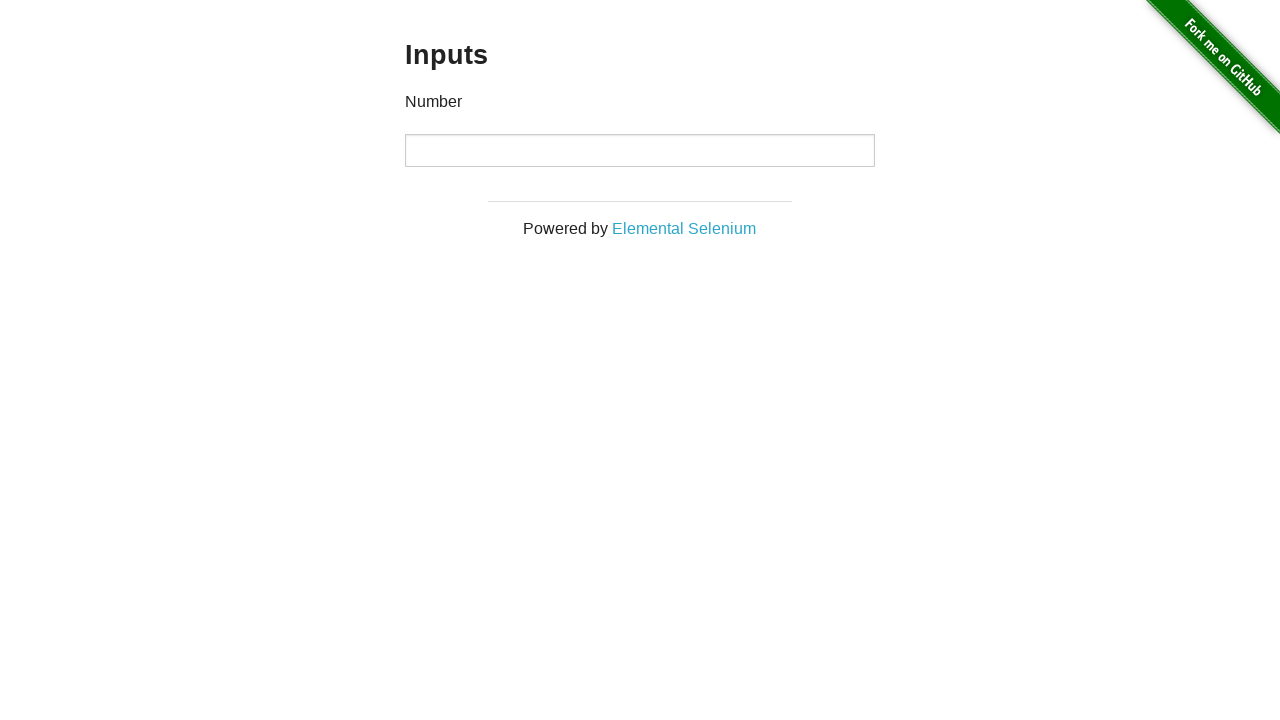

Entered number 5 into the input field on input
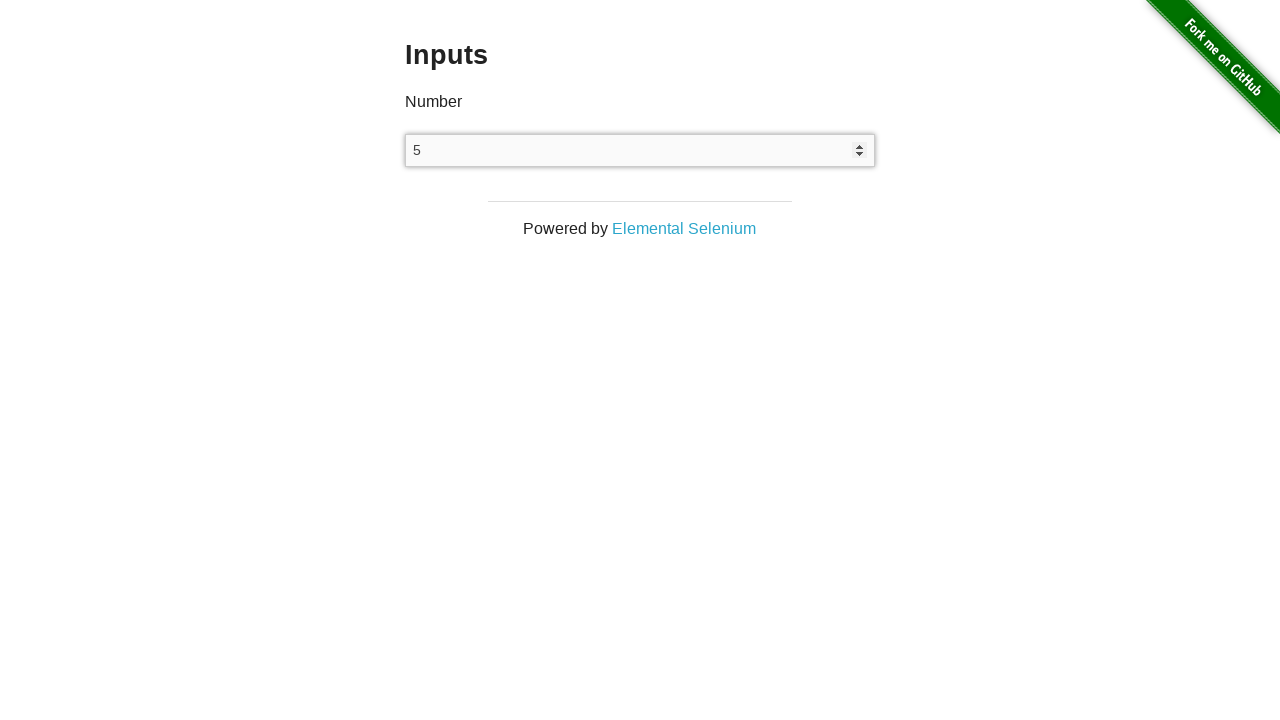

Verified that the input value is 5
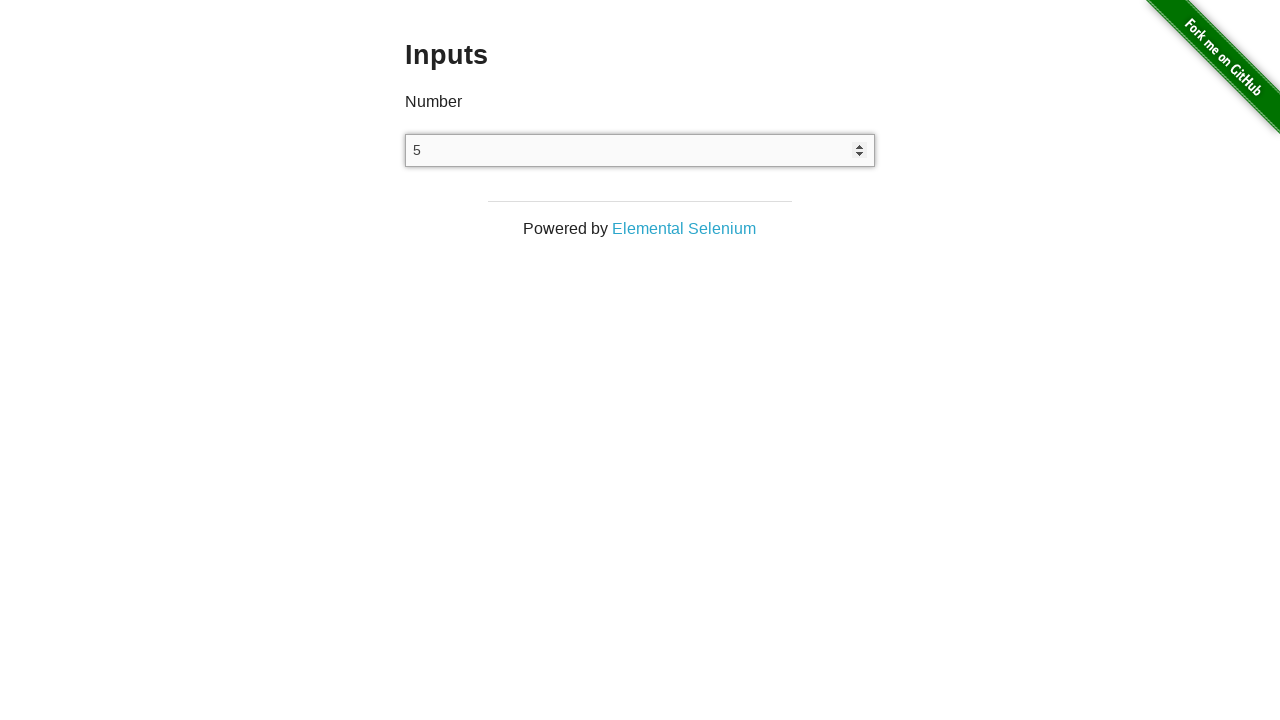

Pressed arrow up key to increment the number on input
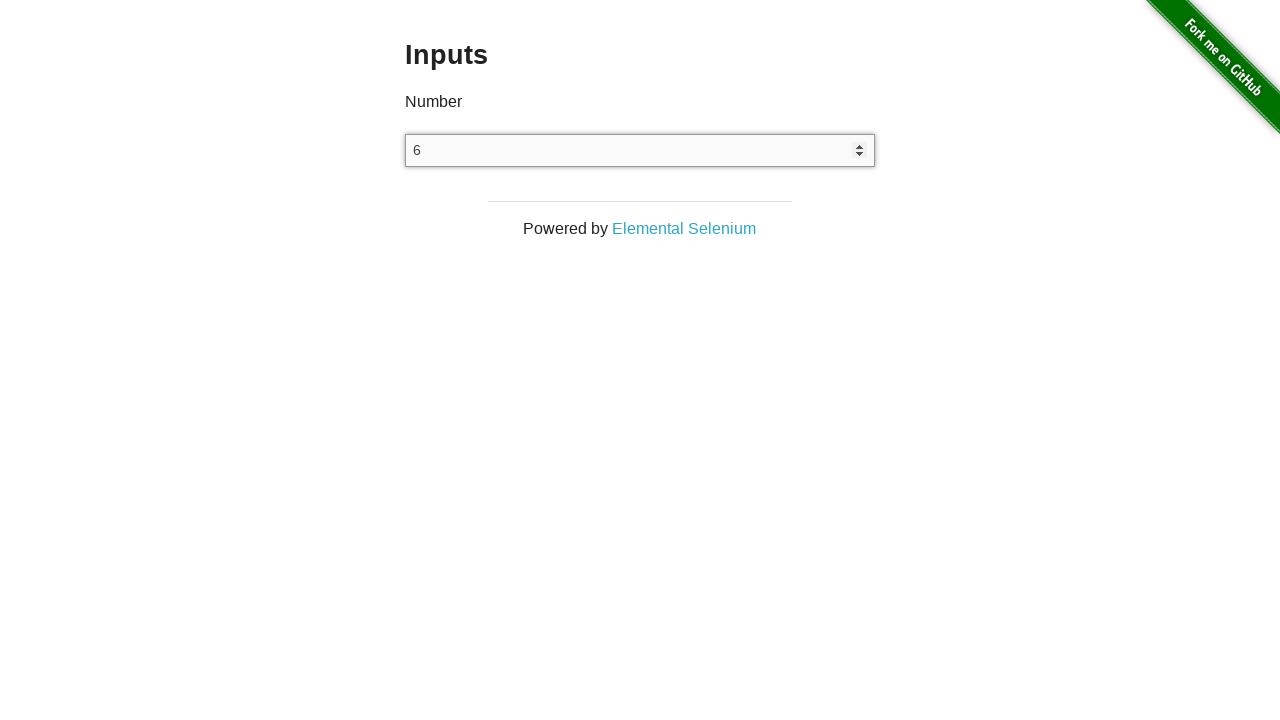

Verified that the input value increased to 6
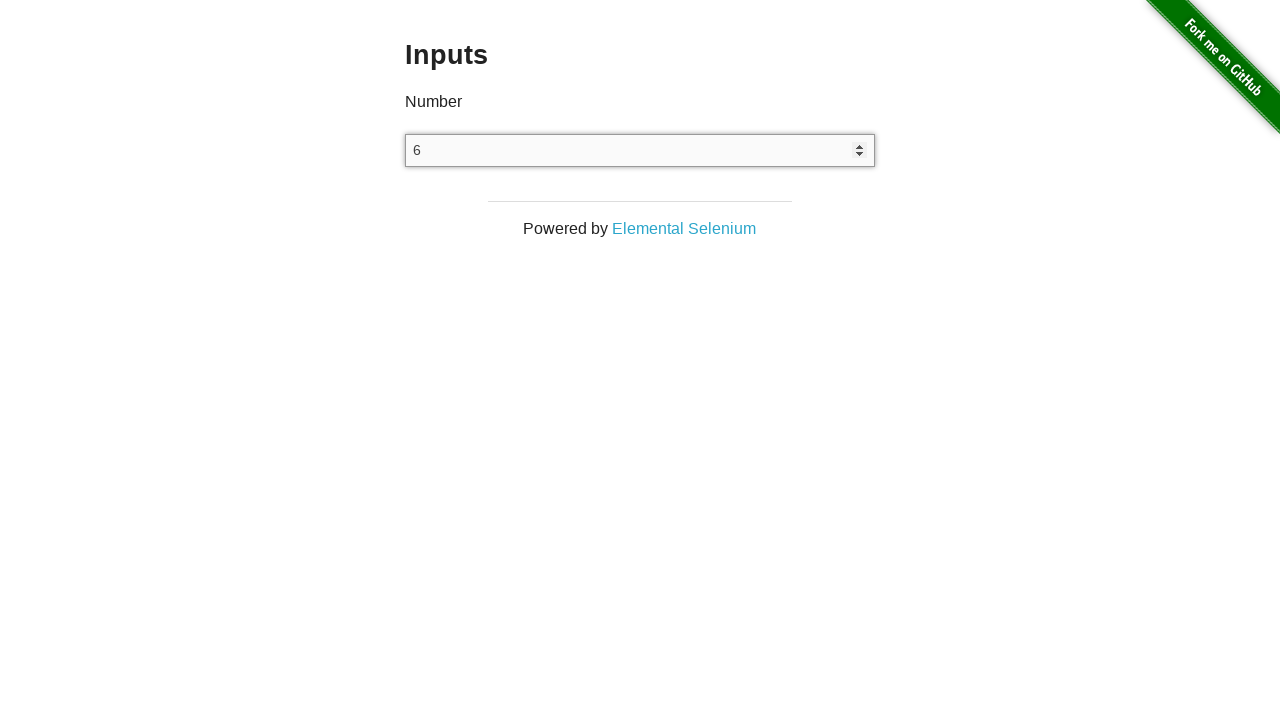

Attempted to type letters 'Natasha' into the number input field on input
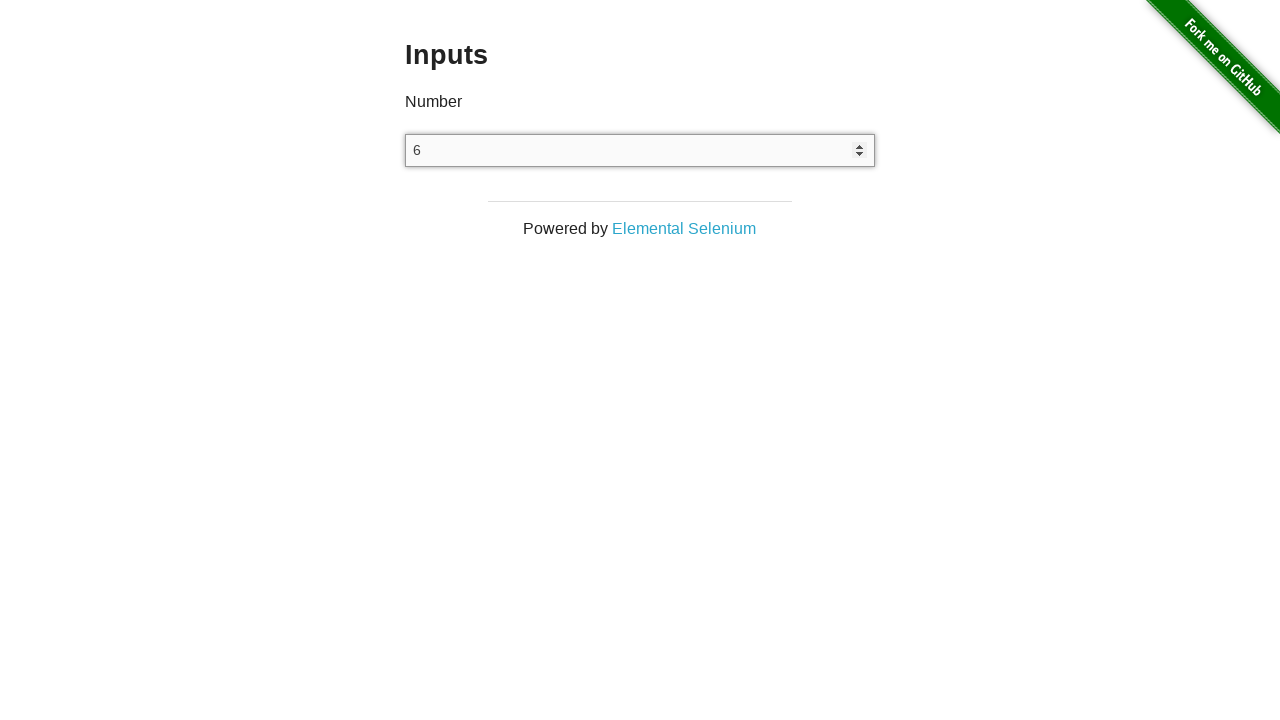

Verified that letters were ignored and the input value remains 6
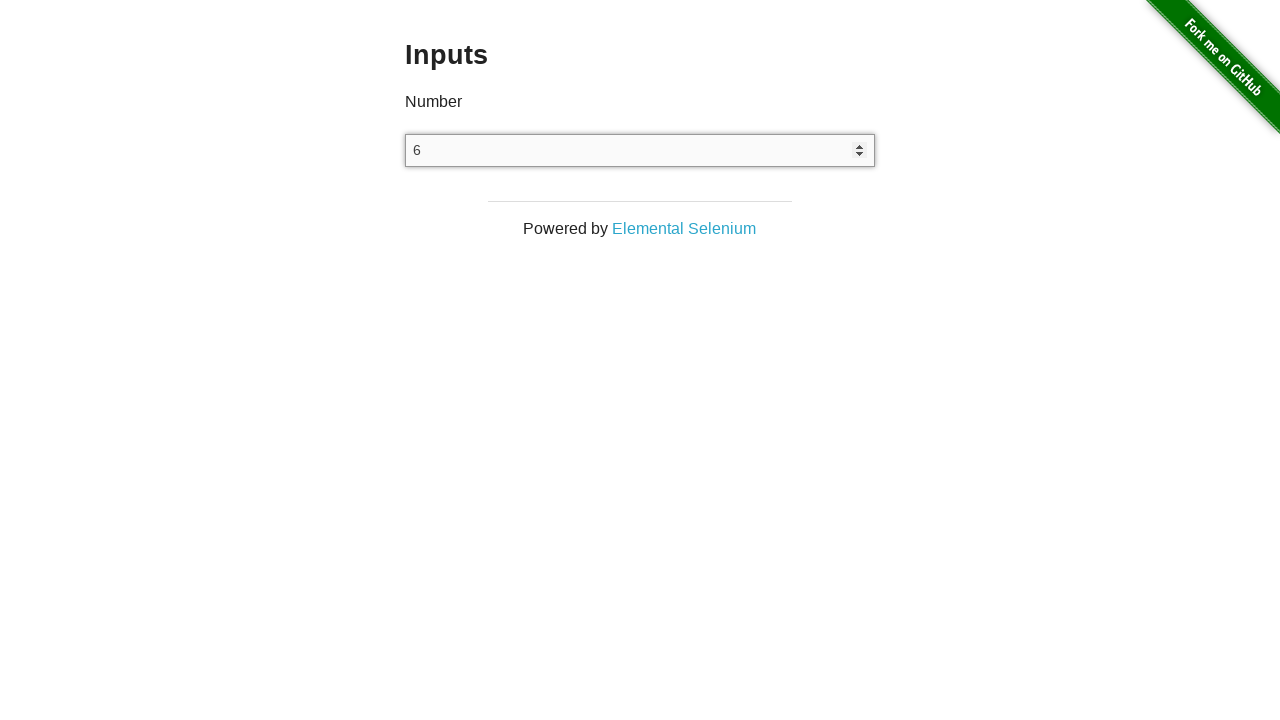

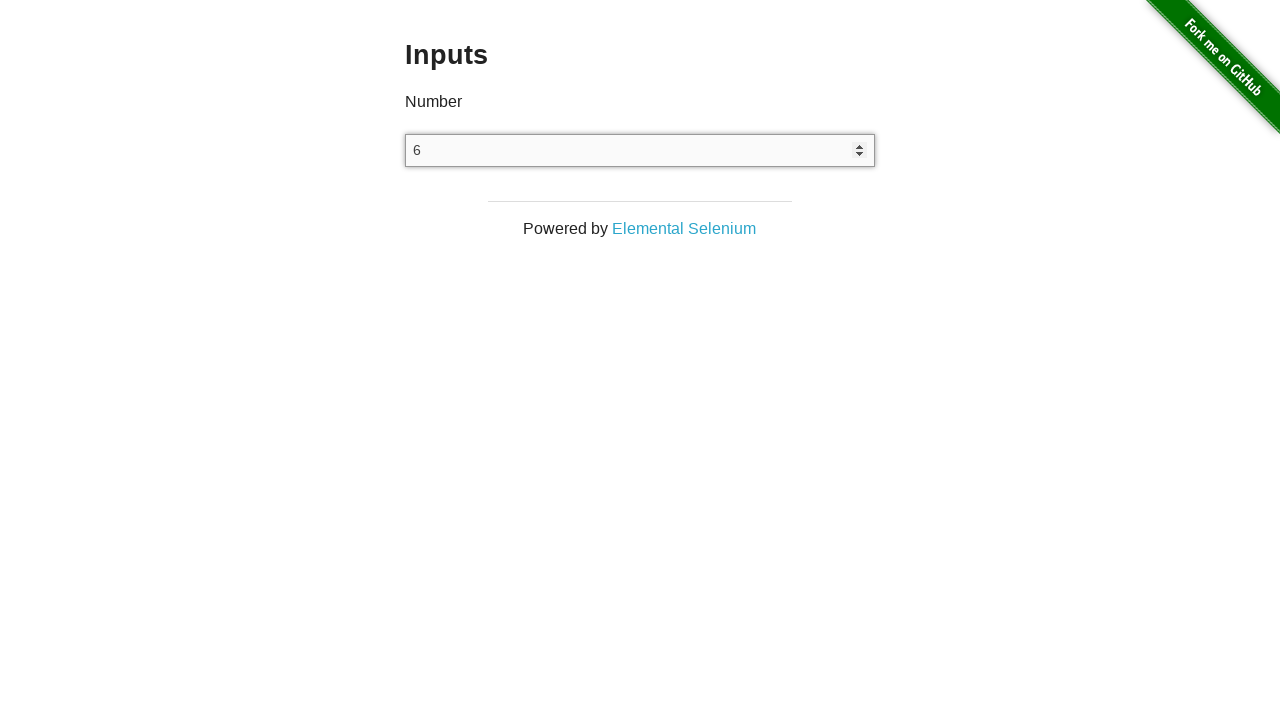